Tests browser navigation functionality including back, forward, and refresh operations between LCW.com and Kodluyoruz.org

Starting URL: https://www.lcw.com/

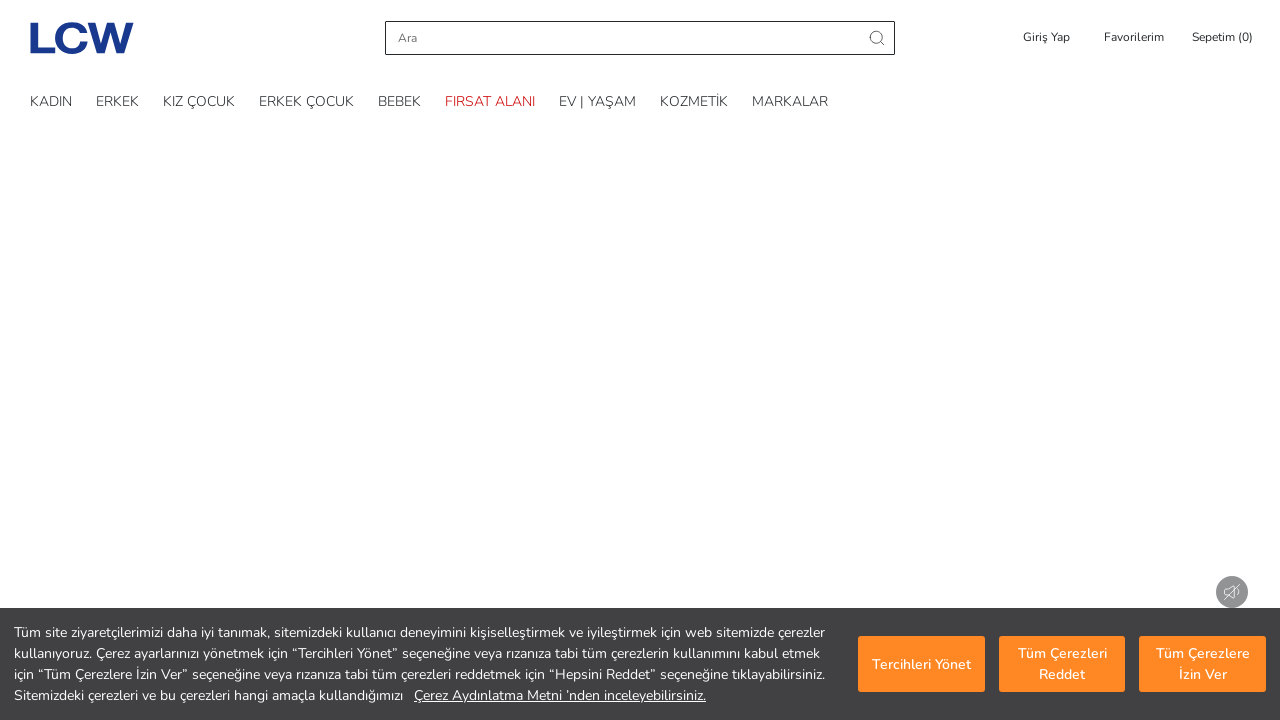

Verified initial page title is LCW.com home page
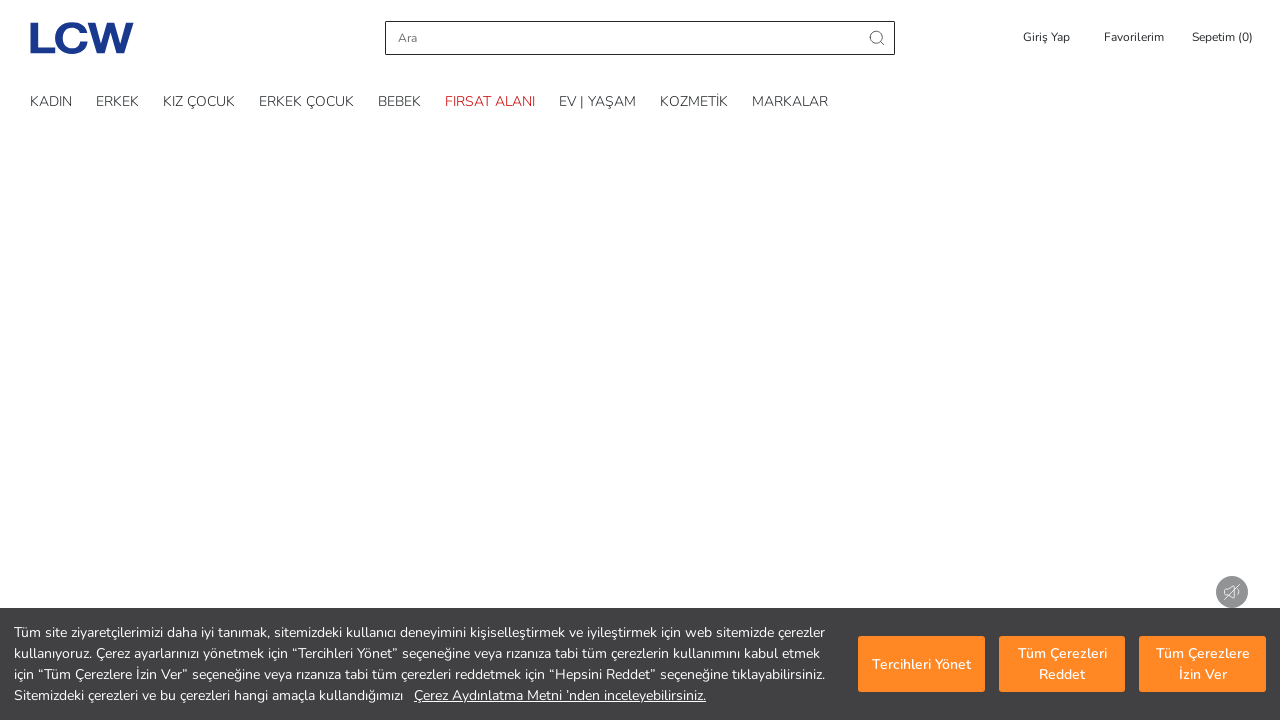

Navigated to Kodluyoruz.org
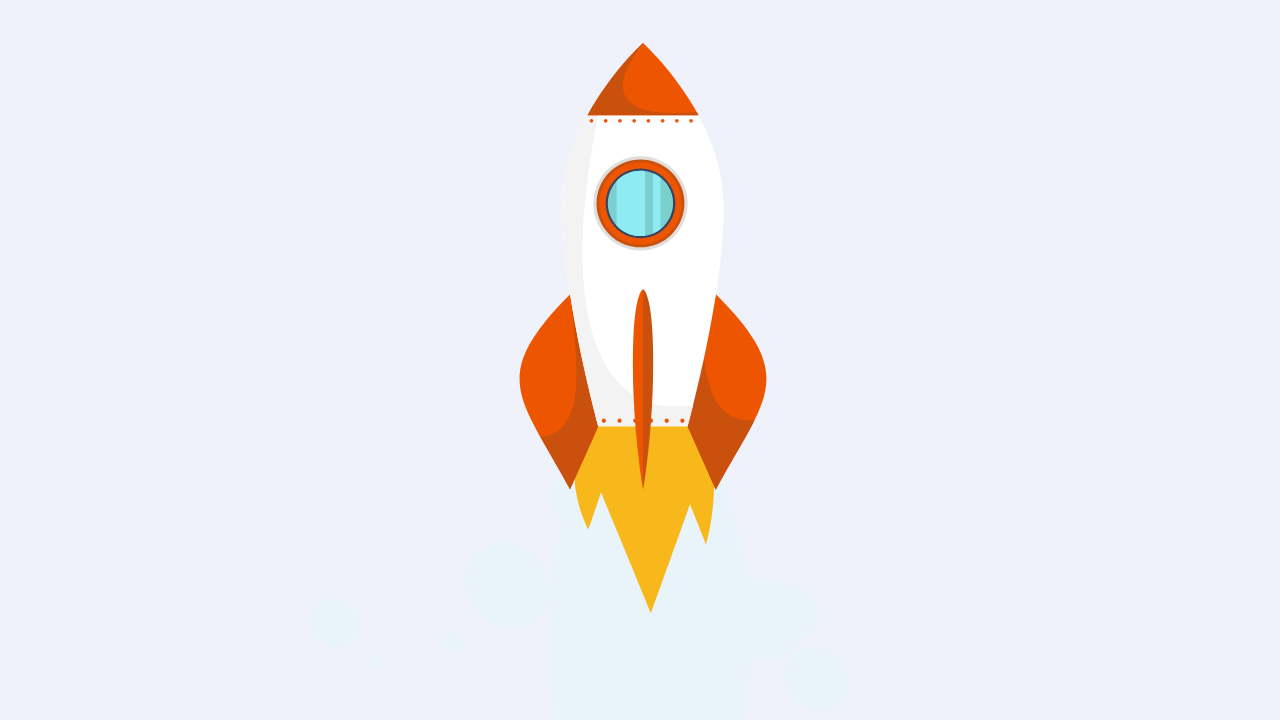

Navigated back to LCW.com
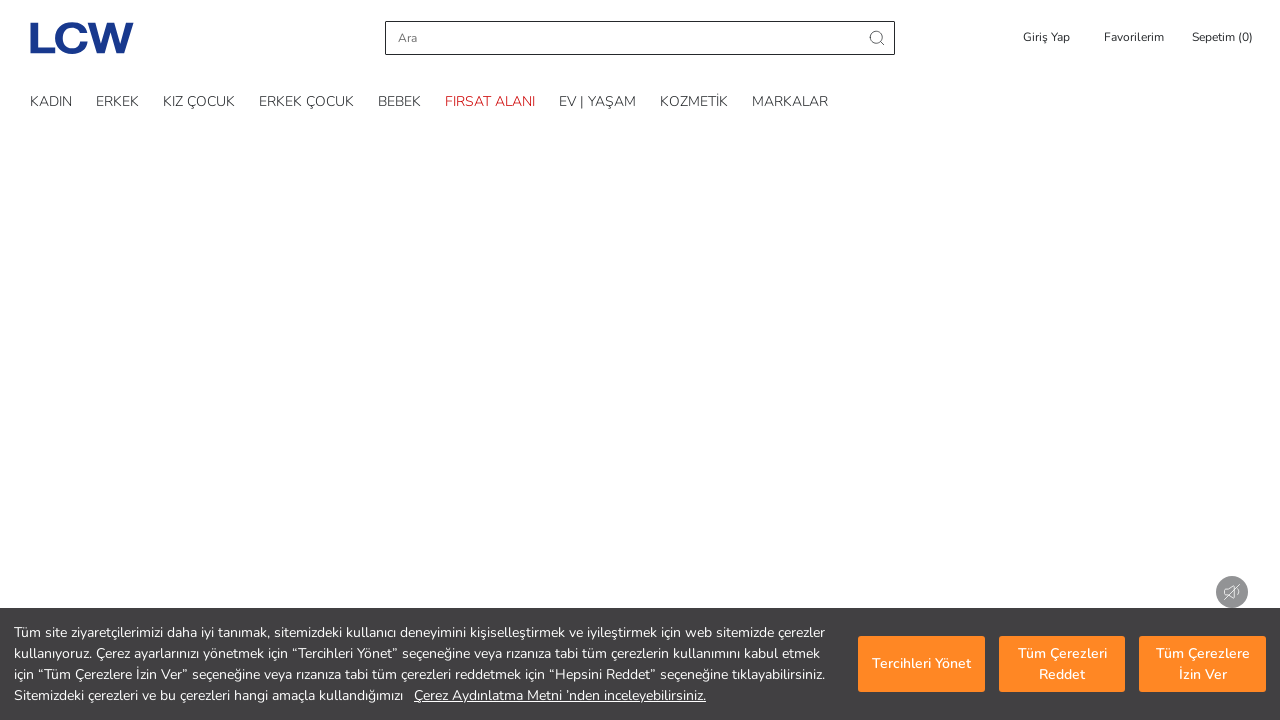

Verified page title after back navigation is LCW.com
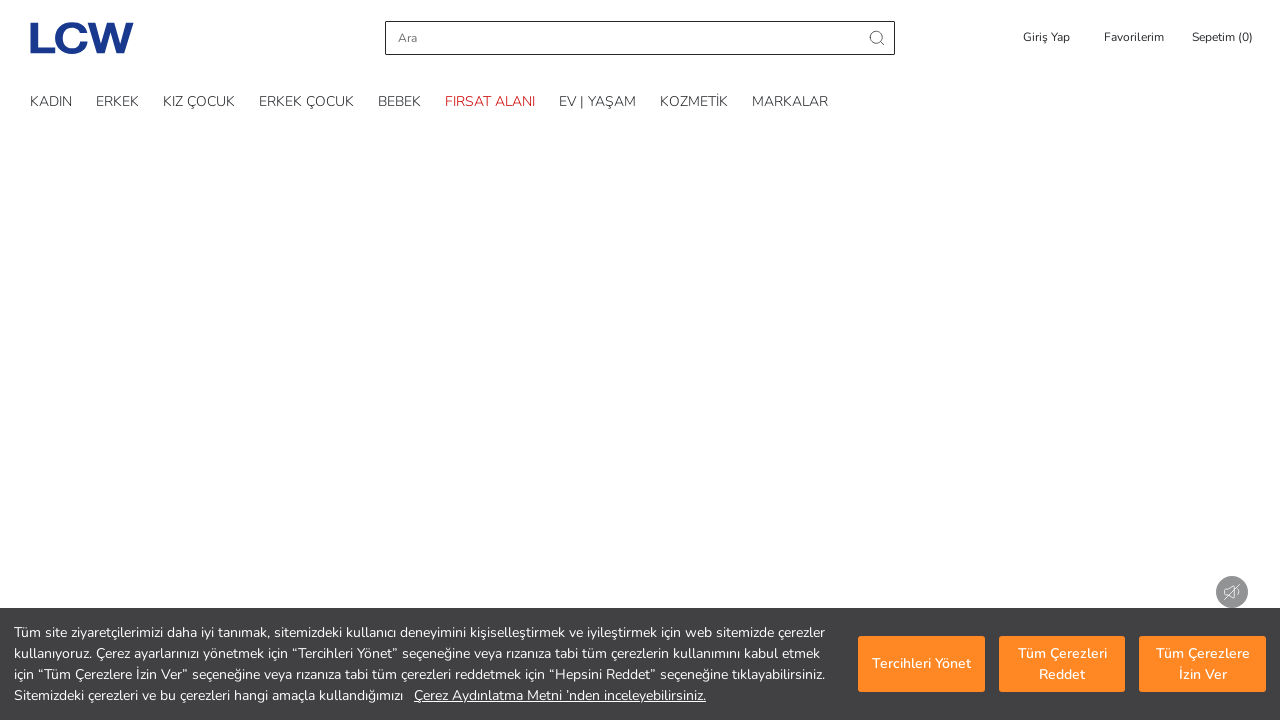

Navigated forward to Kodluyoruz.org
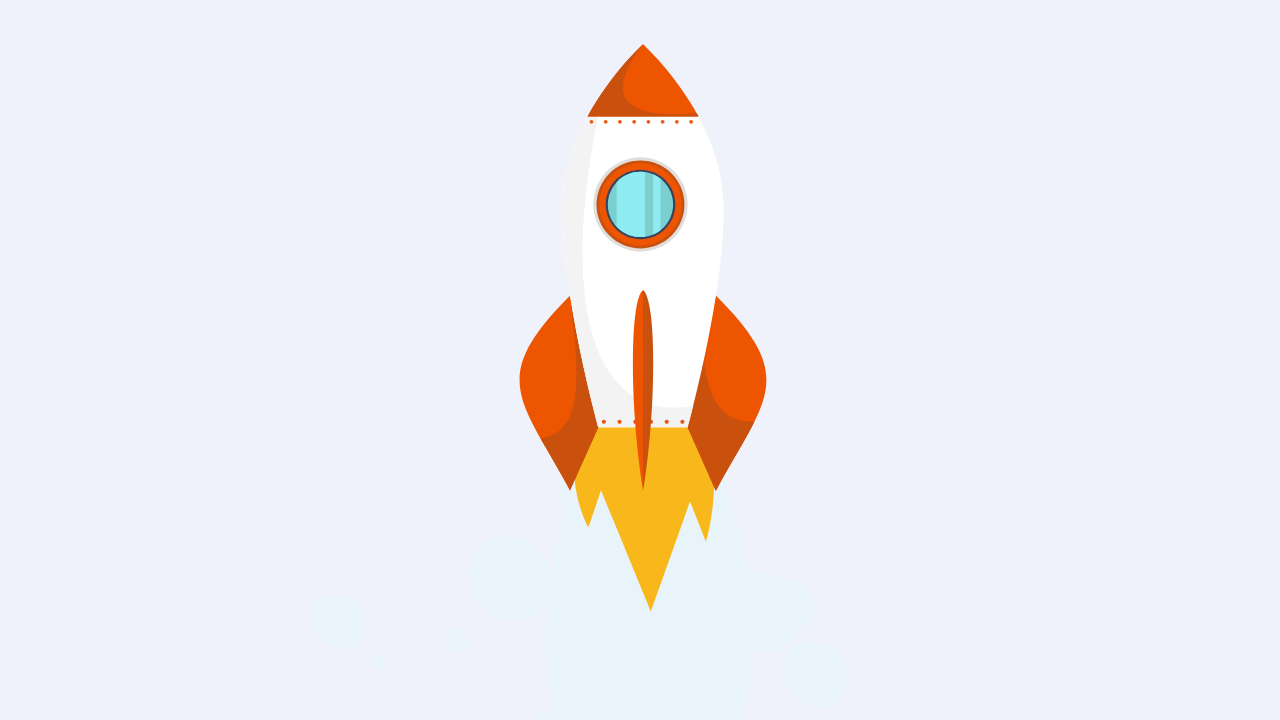

Refreshed the current Kodluyoruz.org page
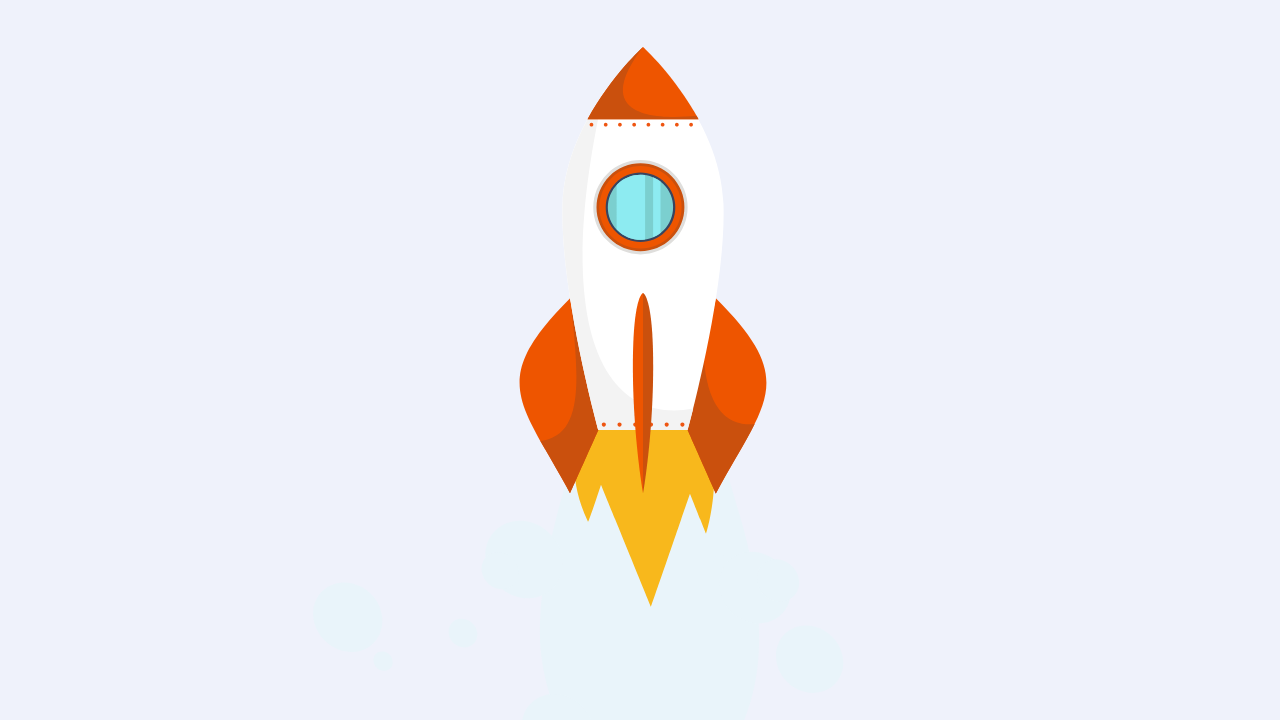

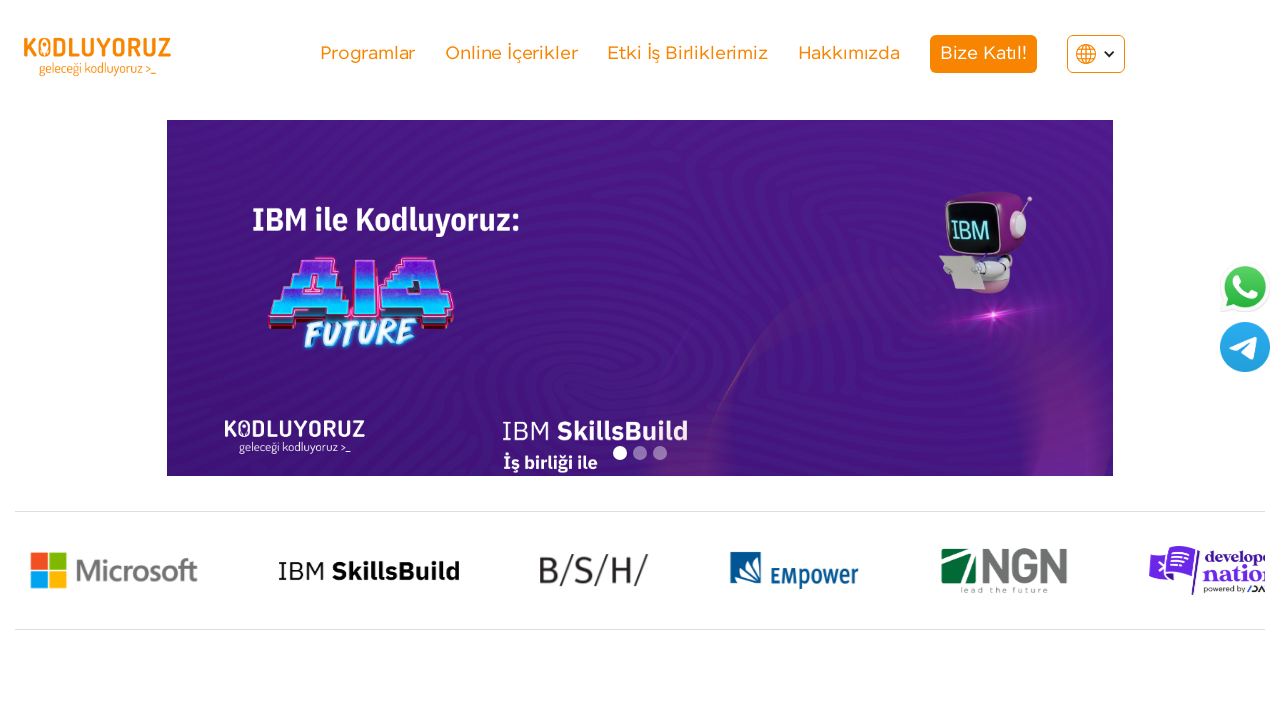